Tests SpiceJet flight search functionality by selecting round trip, entering origin (Bengaluru) and destination (Delhi), selecting travel dates, adding passengers, selecting currency (INR), and initiating a flight search.

Starting URL: https://www.spicejet.com/

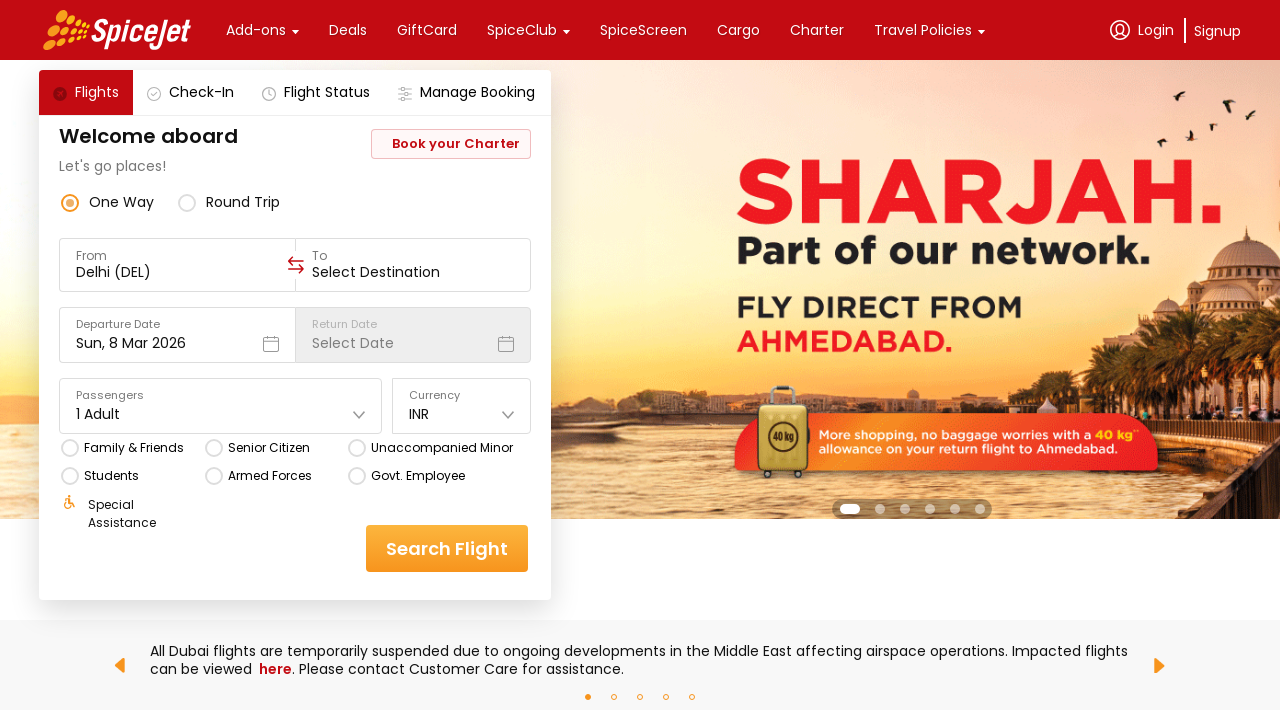

Set default timeout to 40 seconds
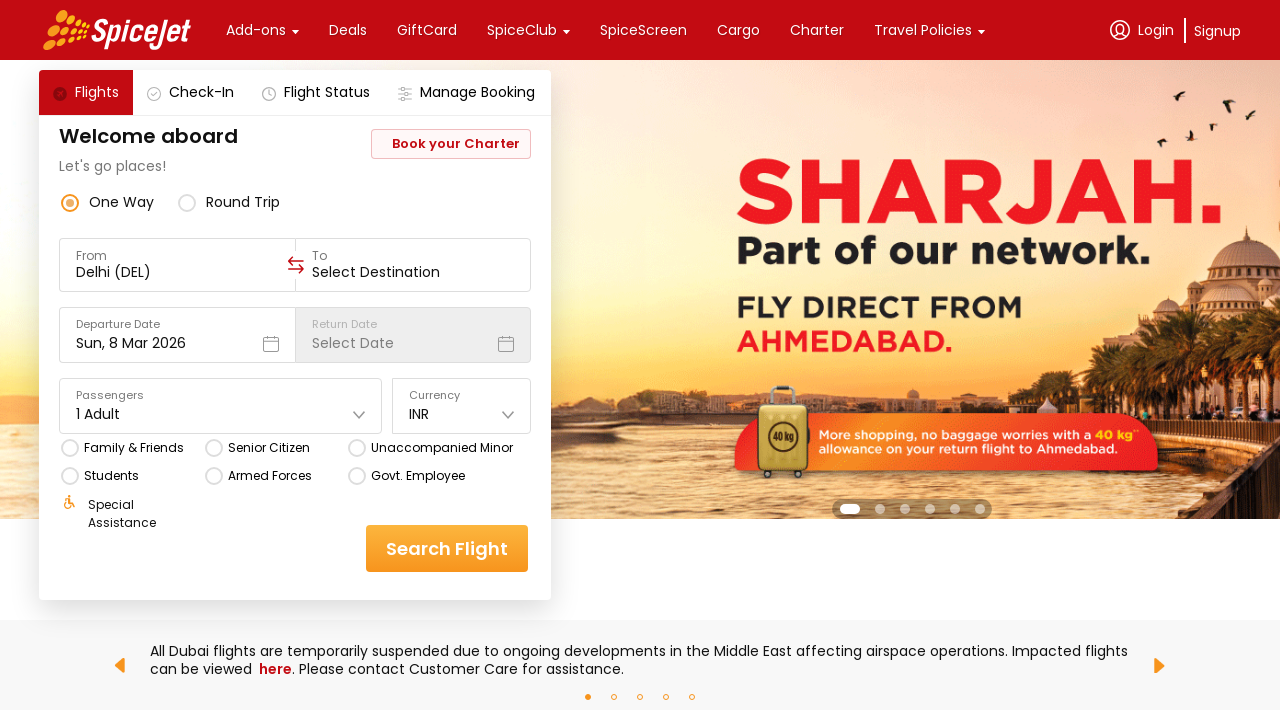

Selected round trip option at (187, 202) on div[data-testid='round-trip-radio-button'] div.css-1dbjc4n.r-zso239
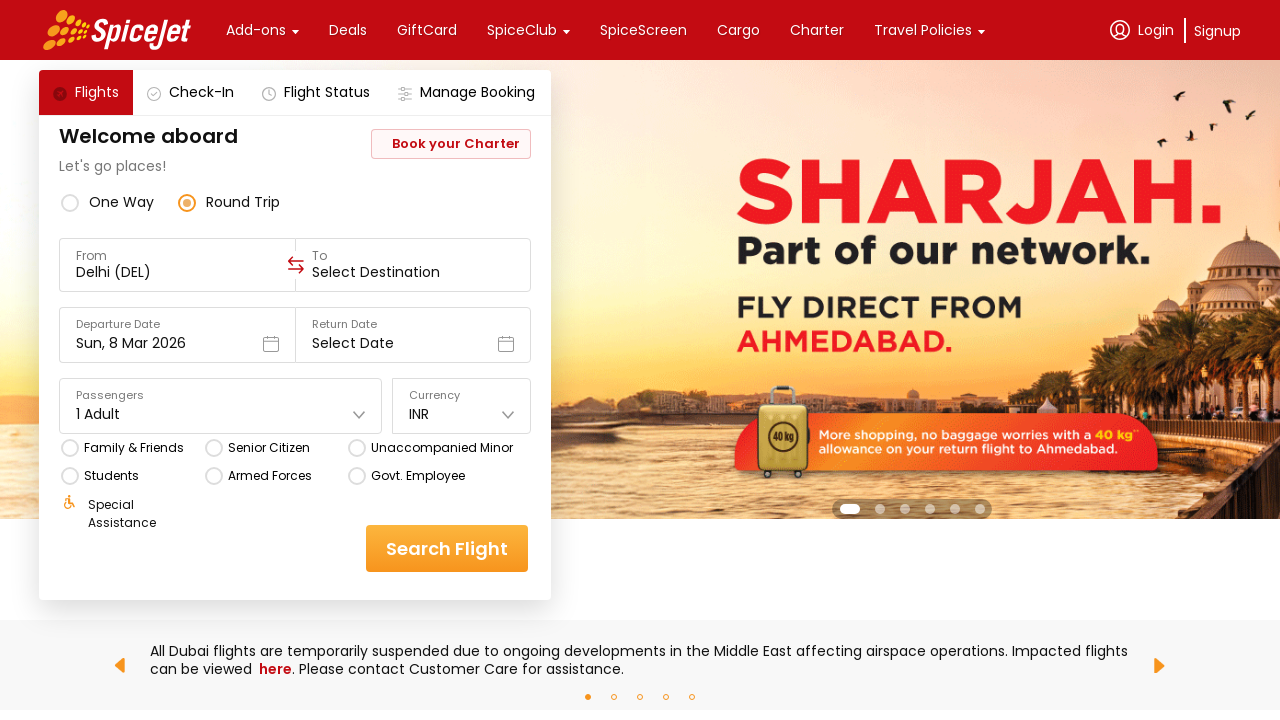

Clicked on origin field at (177, 265) on div[data-testid='to-testID-origin']
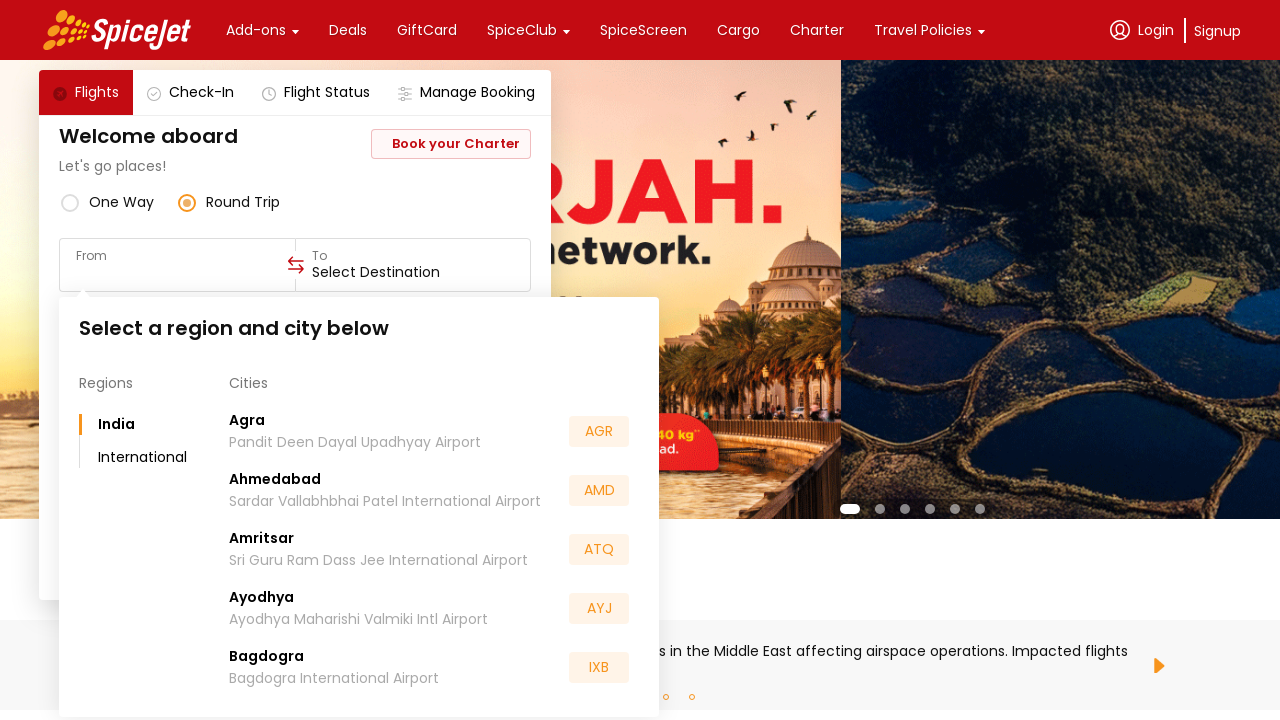

Typed 'bang' in origin field
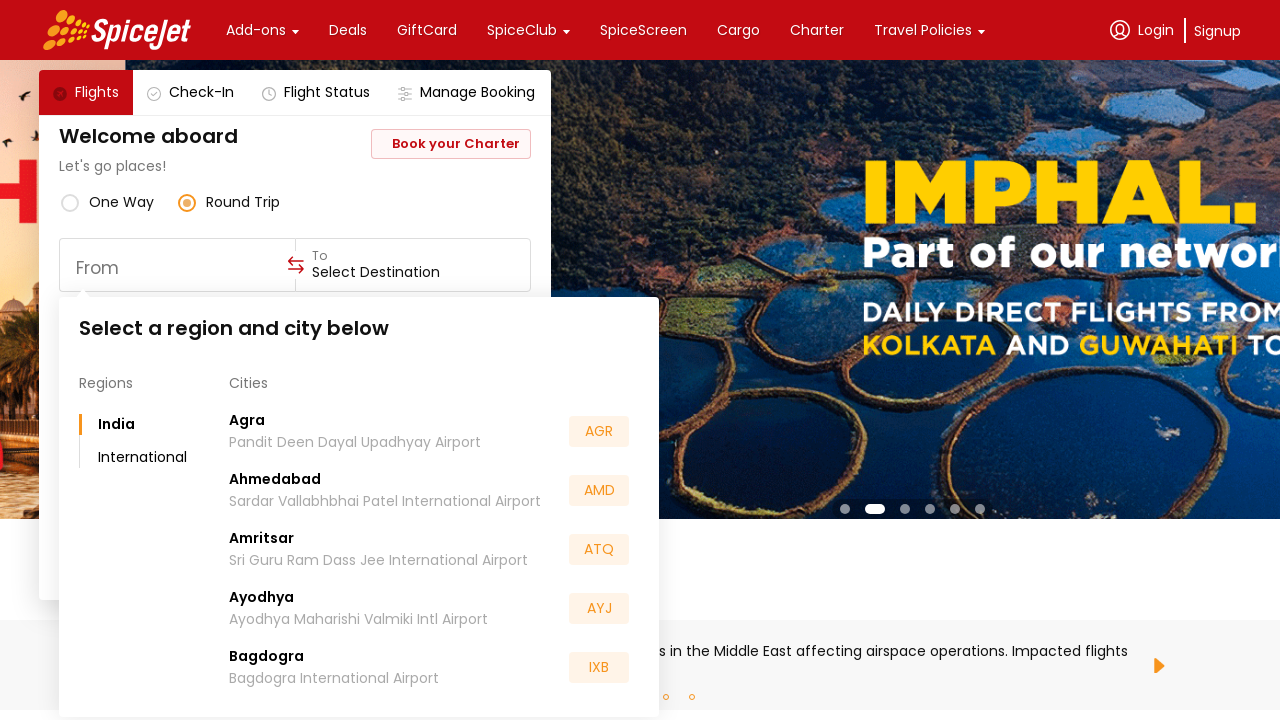

Selected Bengaluru as origin city at (266, 552) on xpath=//div[text()='Bengaluru']
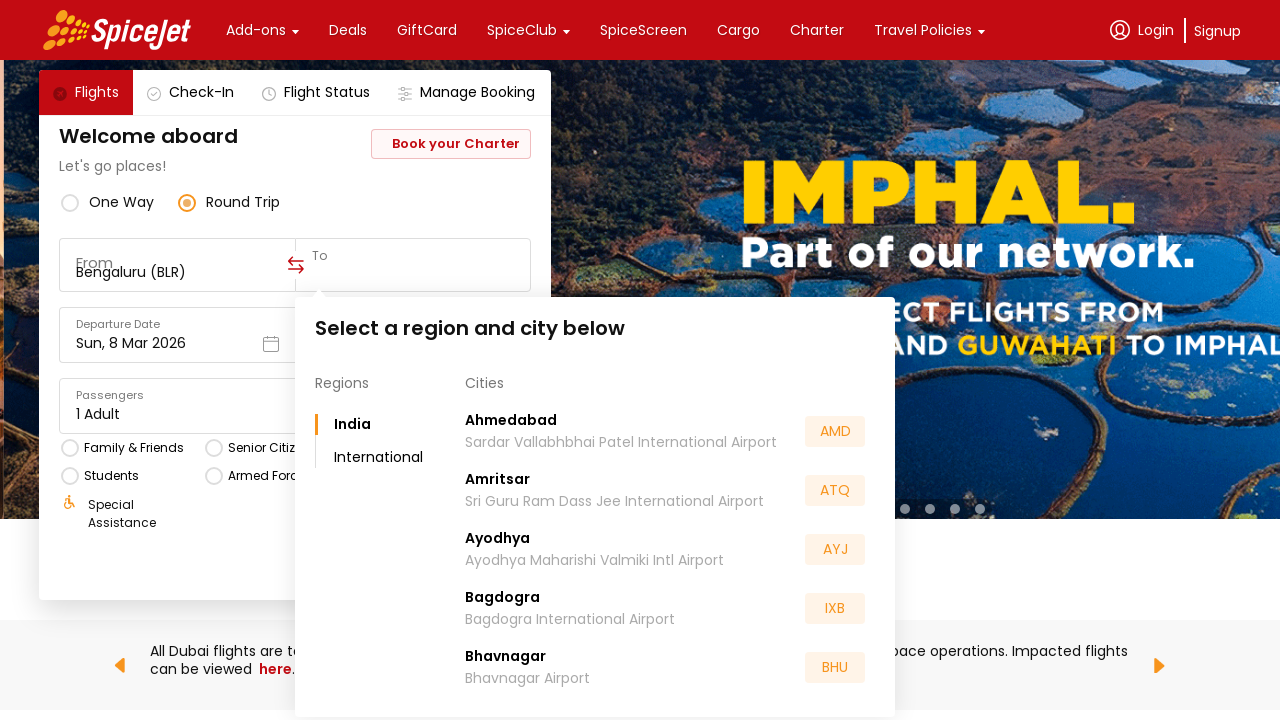

Typed 'de' in destination field
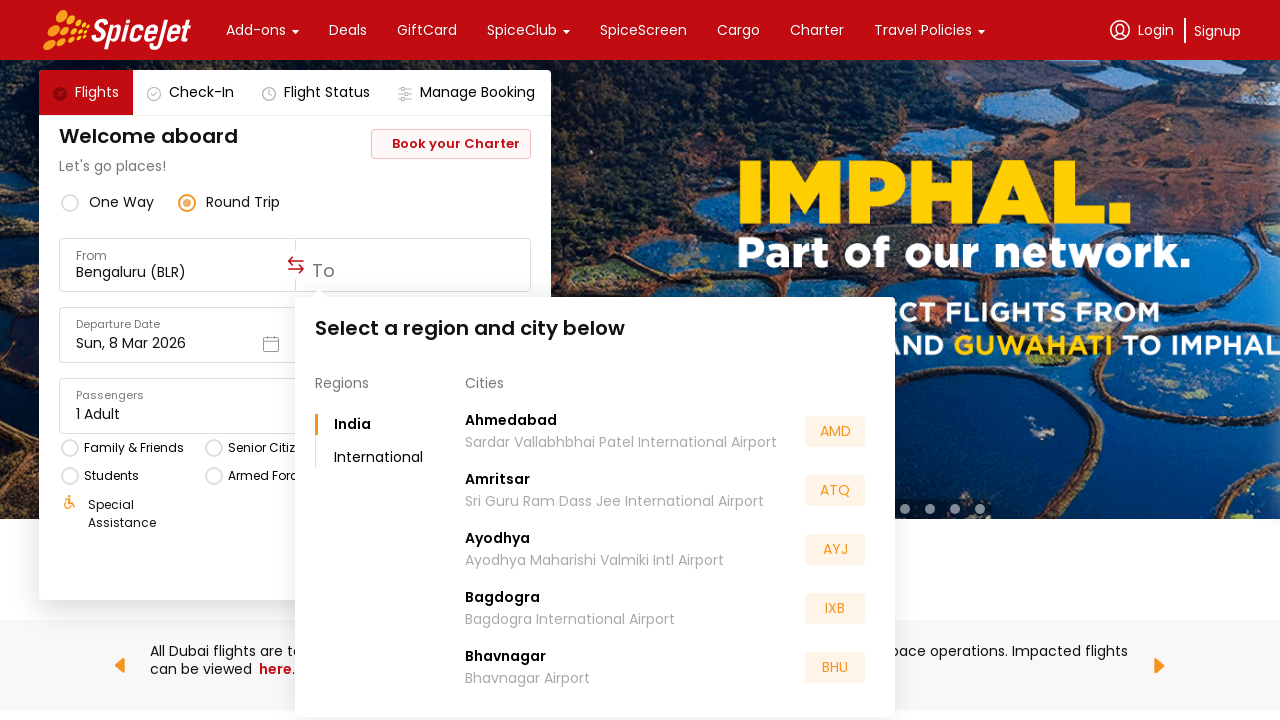

Selected Delhi as destination city at (484, 552) on xpath=//div[text()='Delhi']
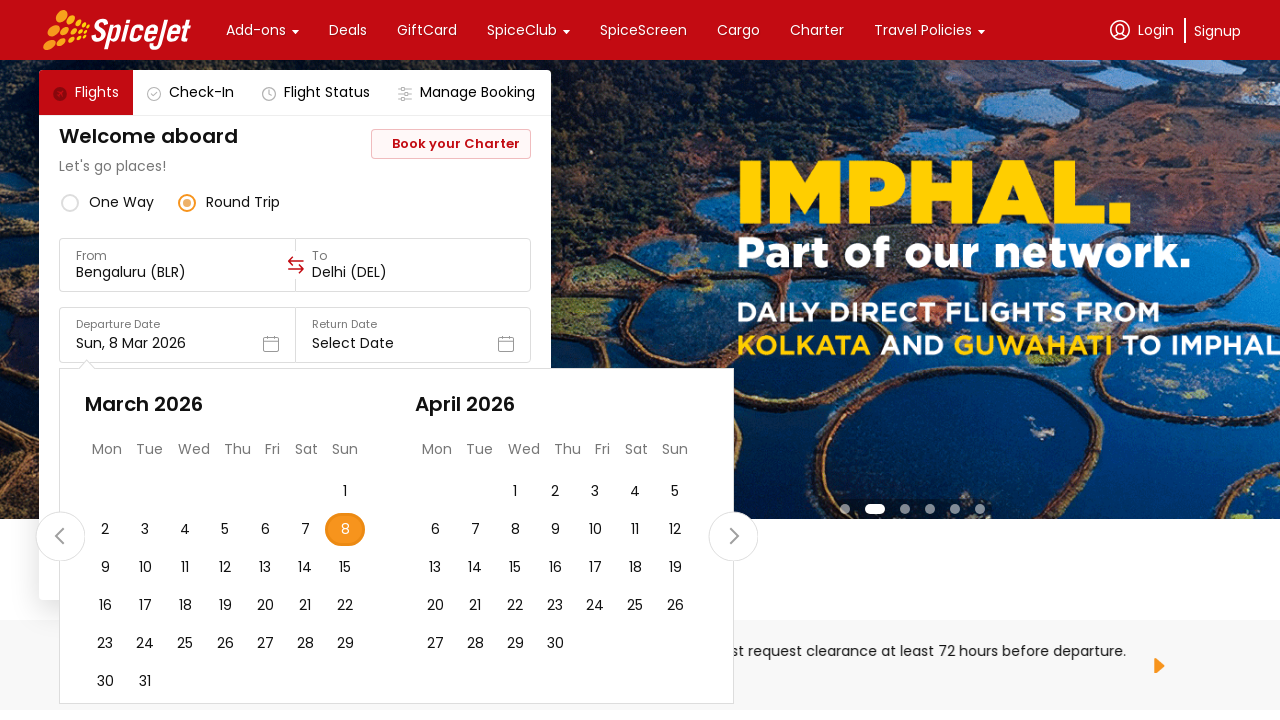

Calendar loaded and visible
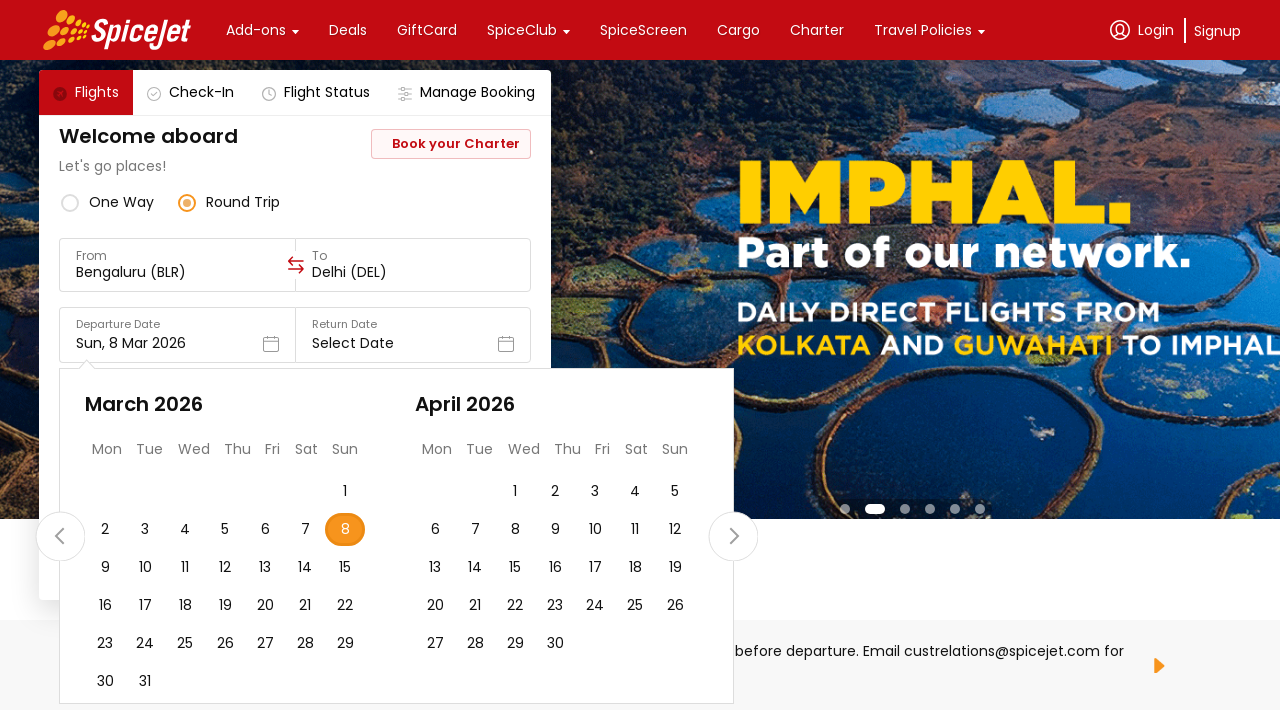

Selected departure date (25th) at (185, 644) on xpath=//div[contains(@data-testid, 'month')]/descendant::div[text()='25'][1]
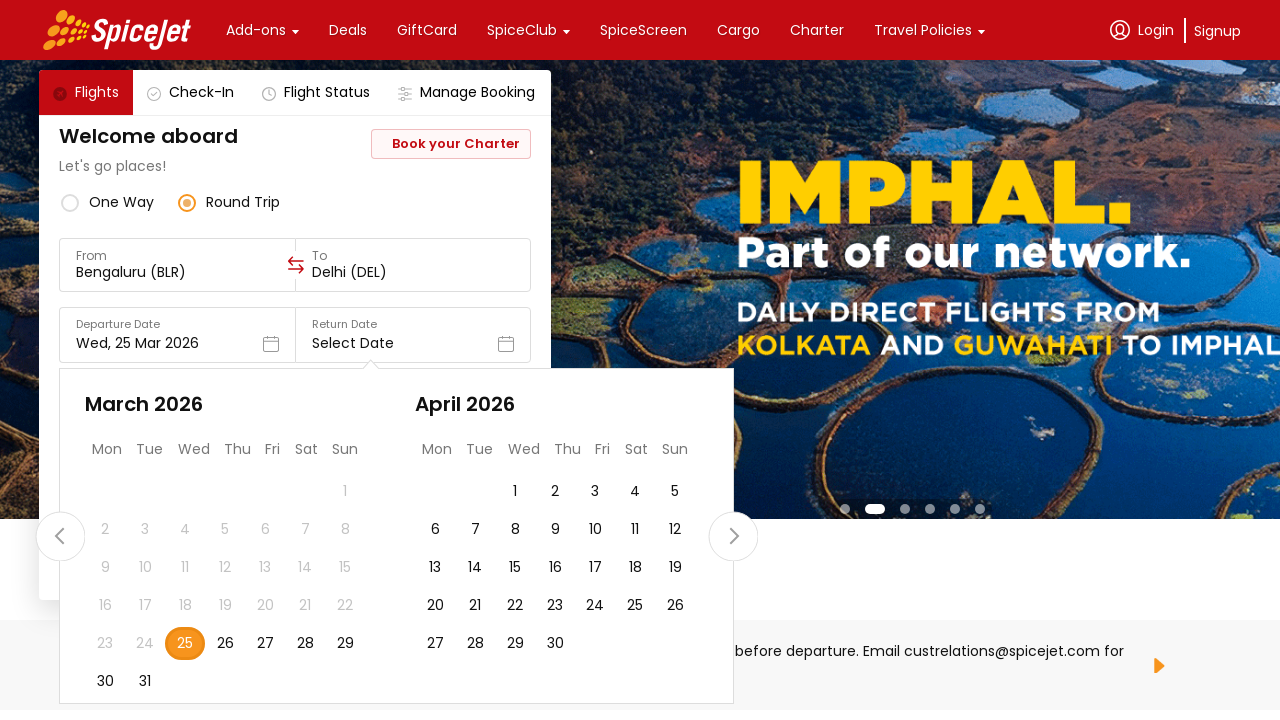

Selected return date (28th) at (305, 644) on xpath=//div[contains(@data-testid, 'month')]/descendant::div[text()='28'][1]
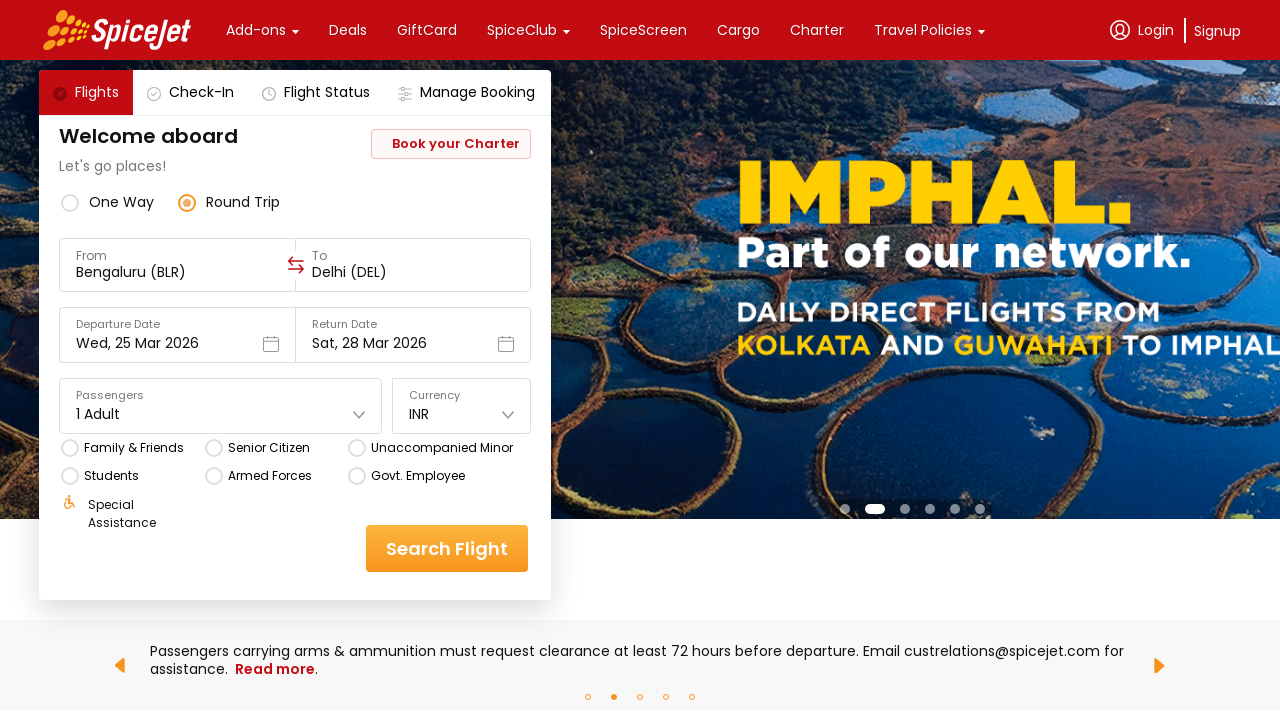

Clicked on Passengers section at (221, 396) on xpath=//div[text()='Passengers']
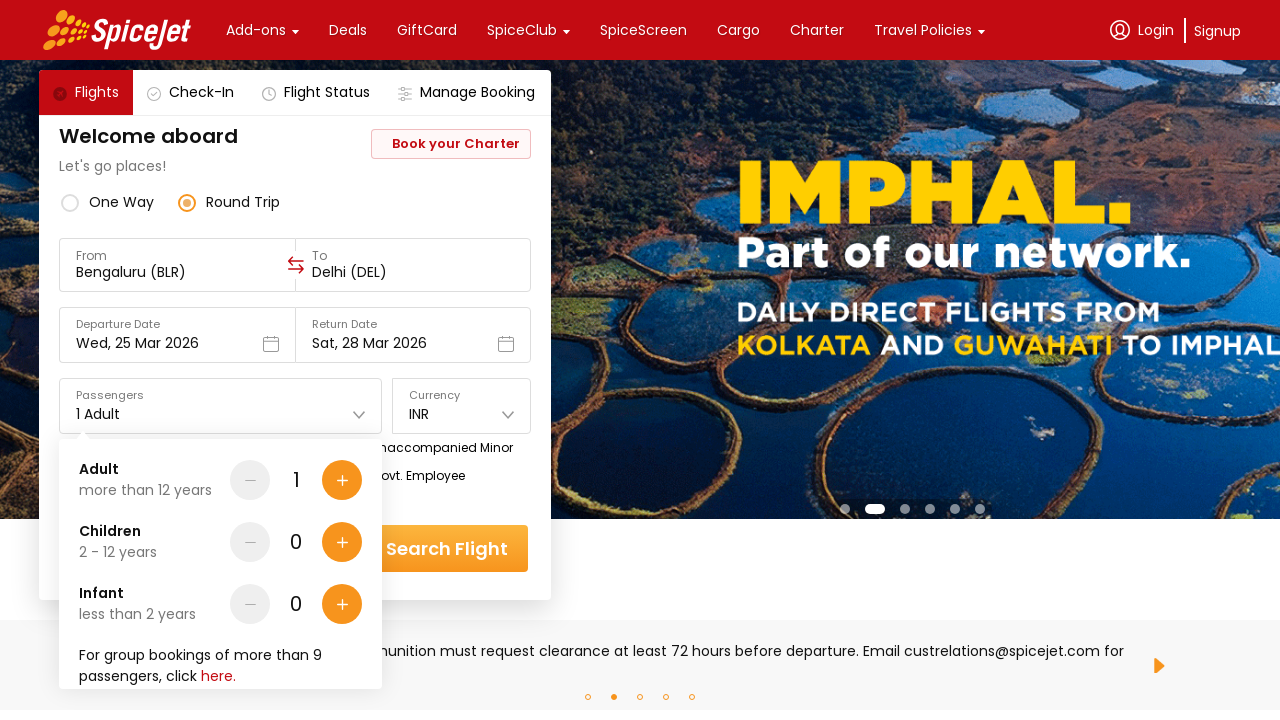

Added one more adult passenger at (342, 480) on div[data-testid='Adult-testID-plus-one-cta']
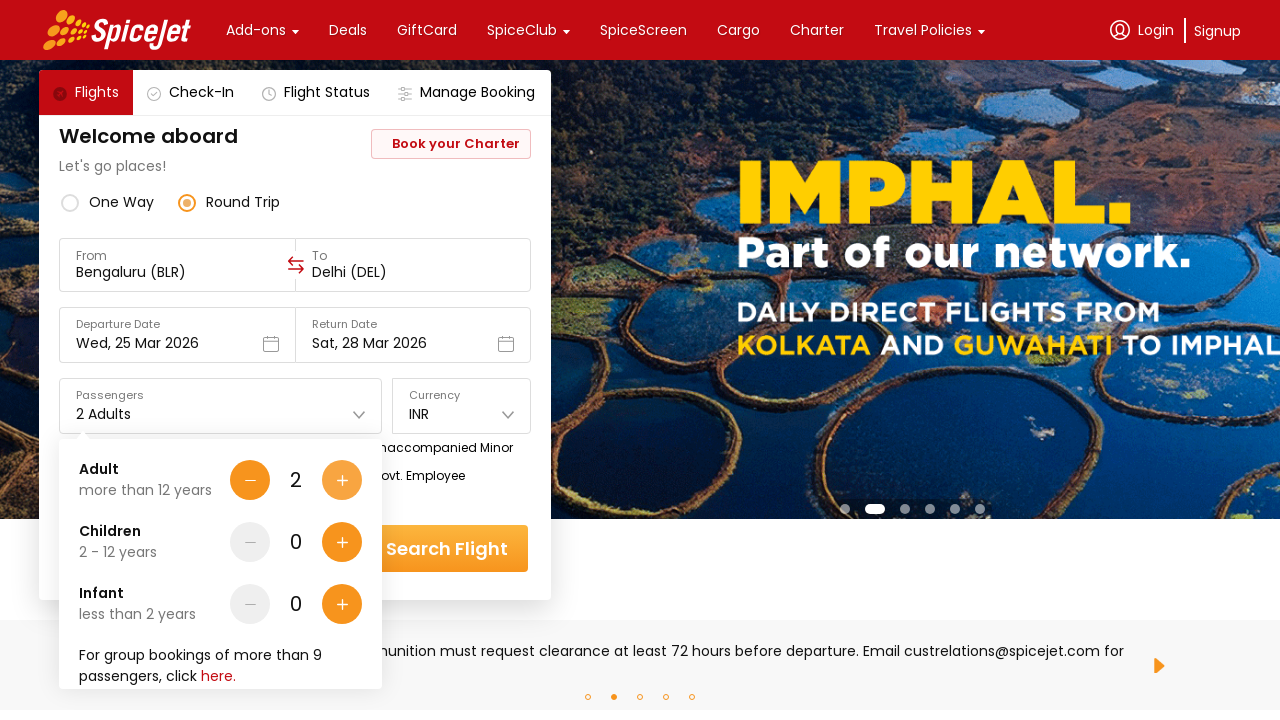

Clicked on Currency section at (462, 396) on xpath=//div[text()='Currency']
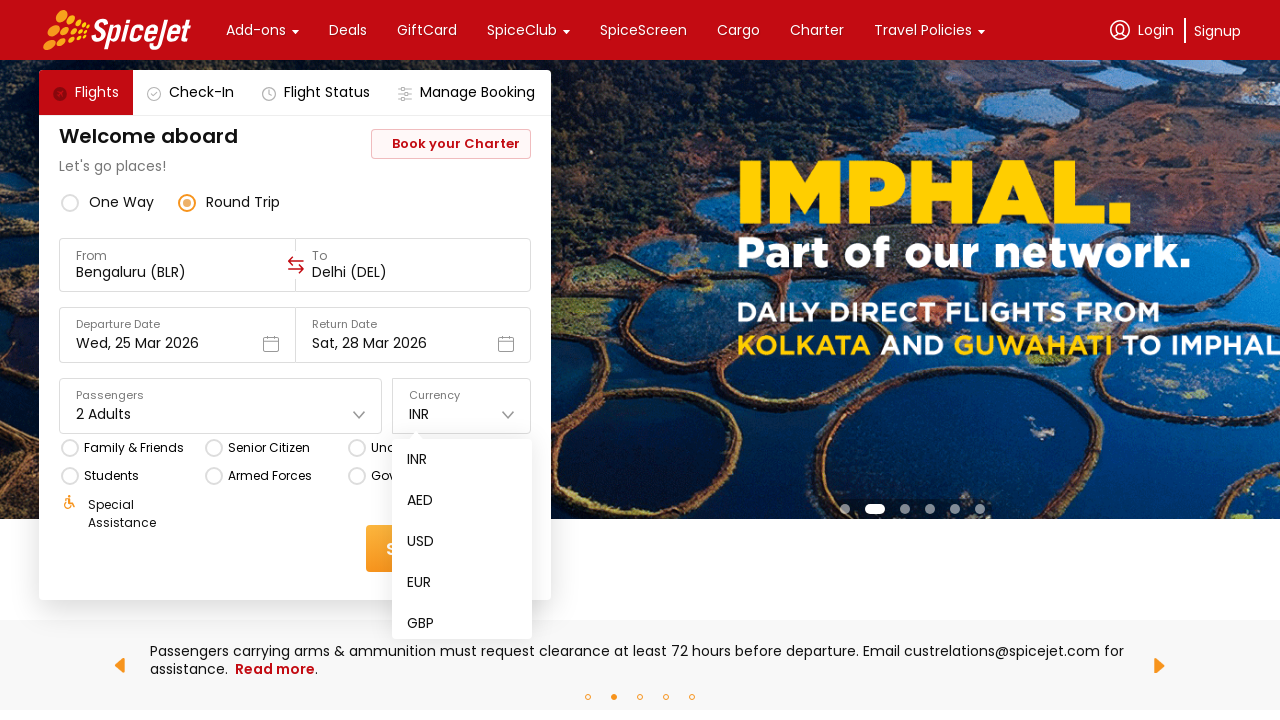

Selected INR as currency at (419, 414) on xpath=//div[text()='INR']
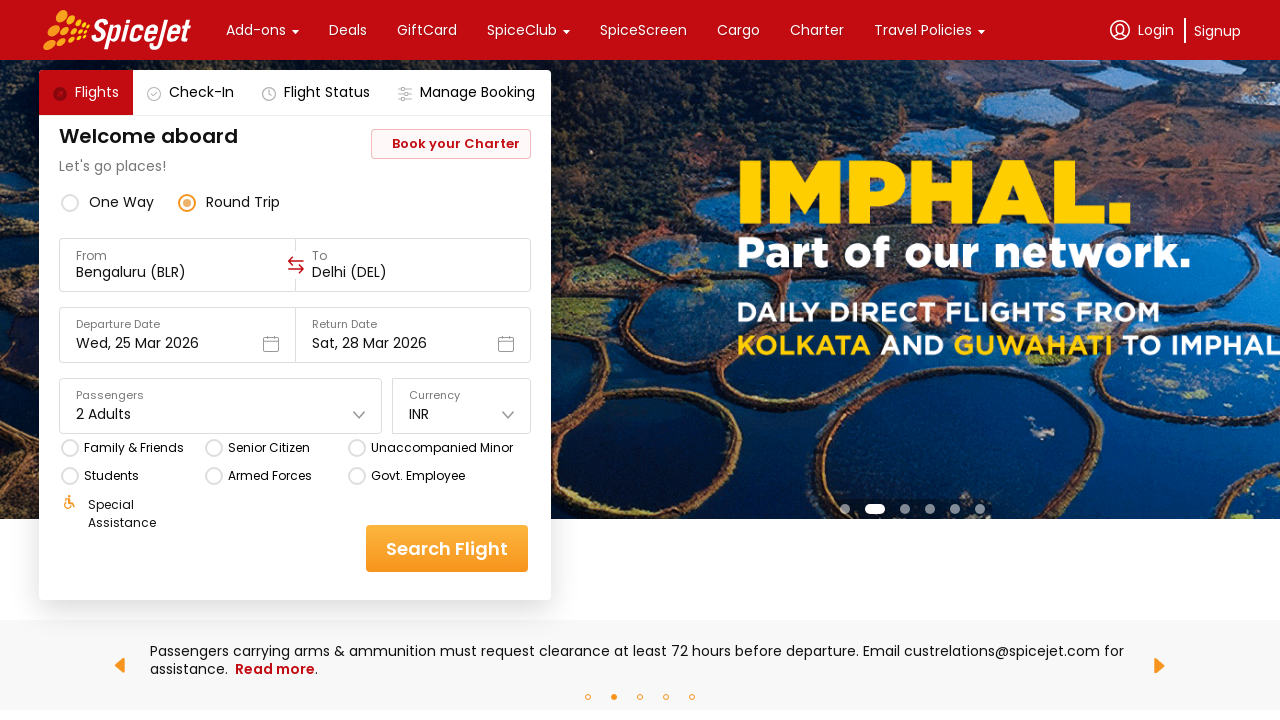

Selected Family & Friends discount option at (70, 448) on xpath=//div[text()='Family & Friends']/ancestor::div[contains(@class, 'r-1loqt21
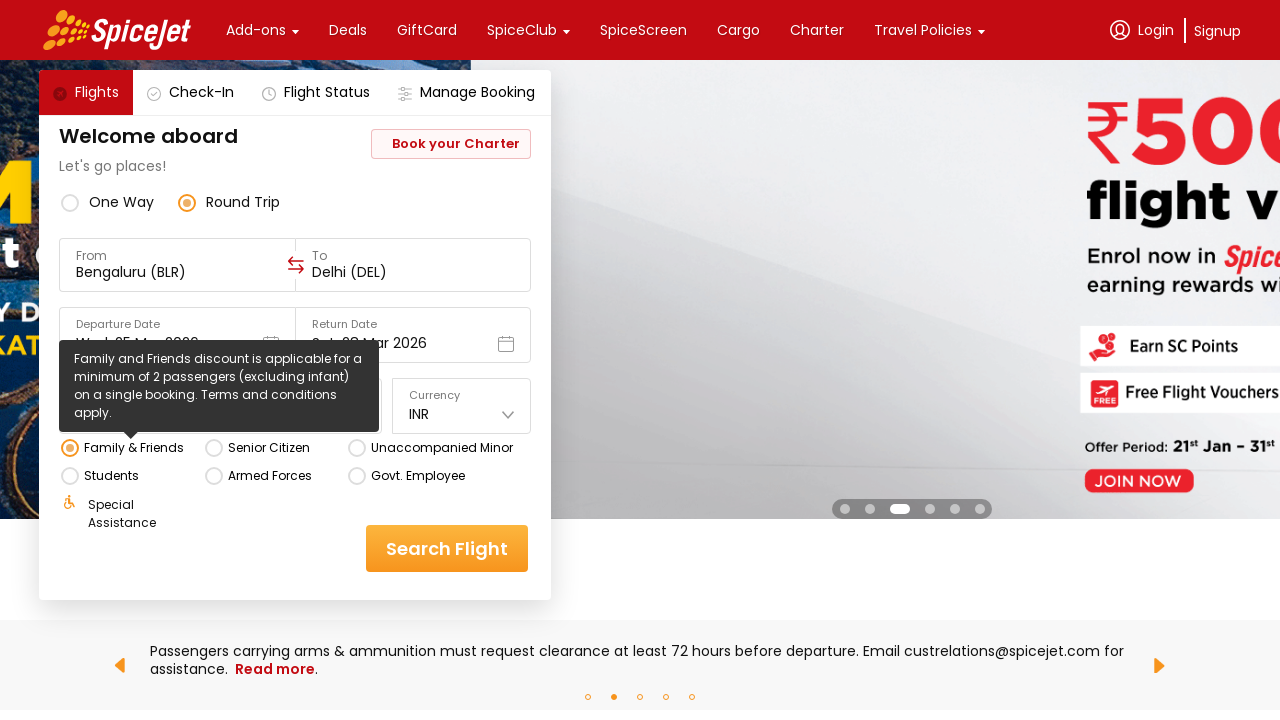

Clicked Search Flight button to initiate flight search at (447, 548) on xpath=//div[text()='Search Flight']/..
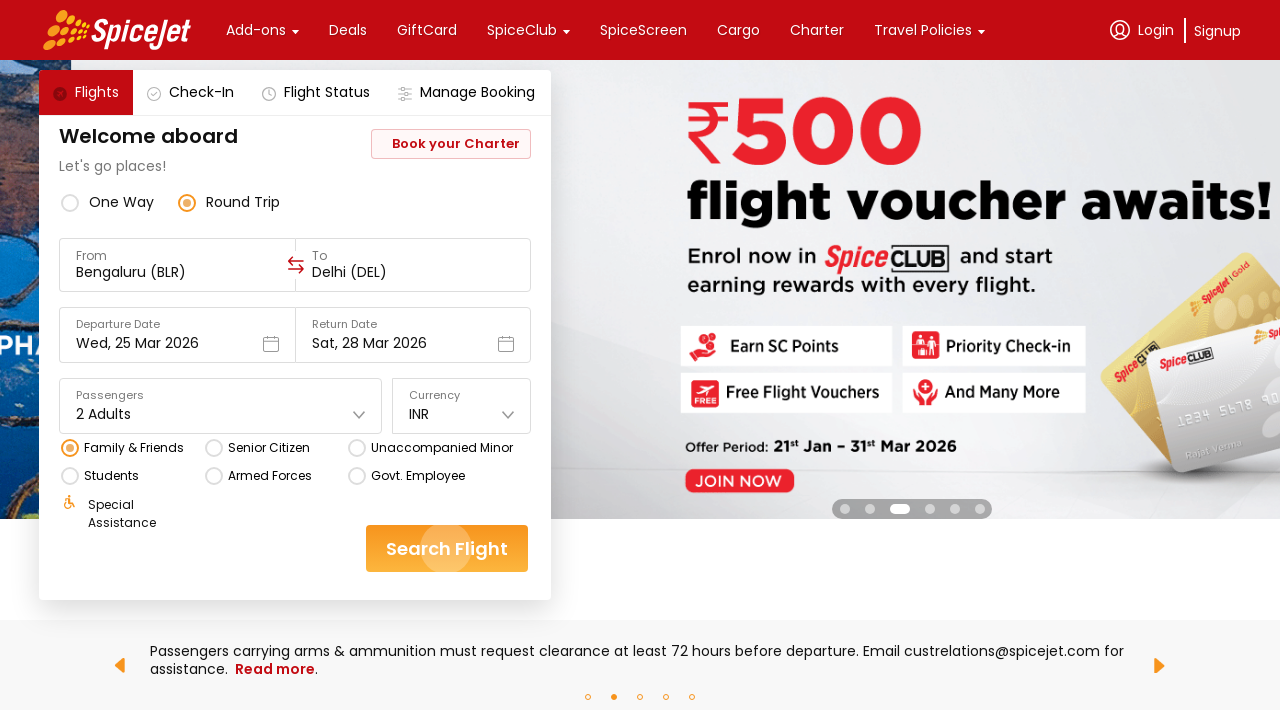

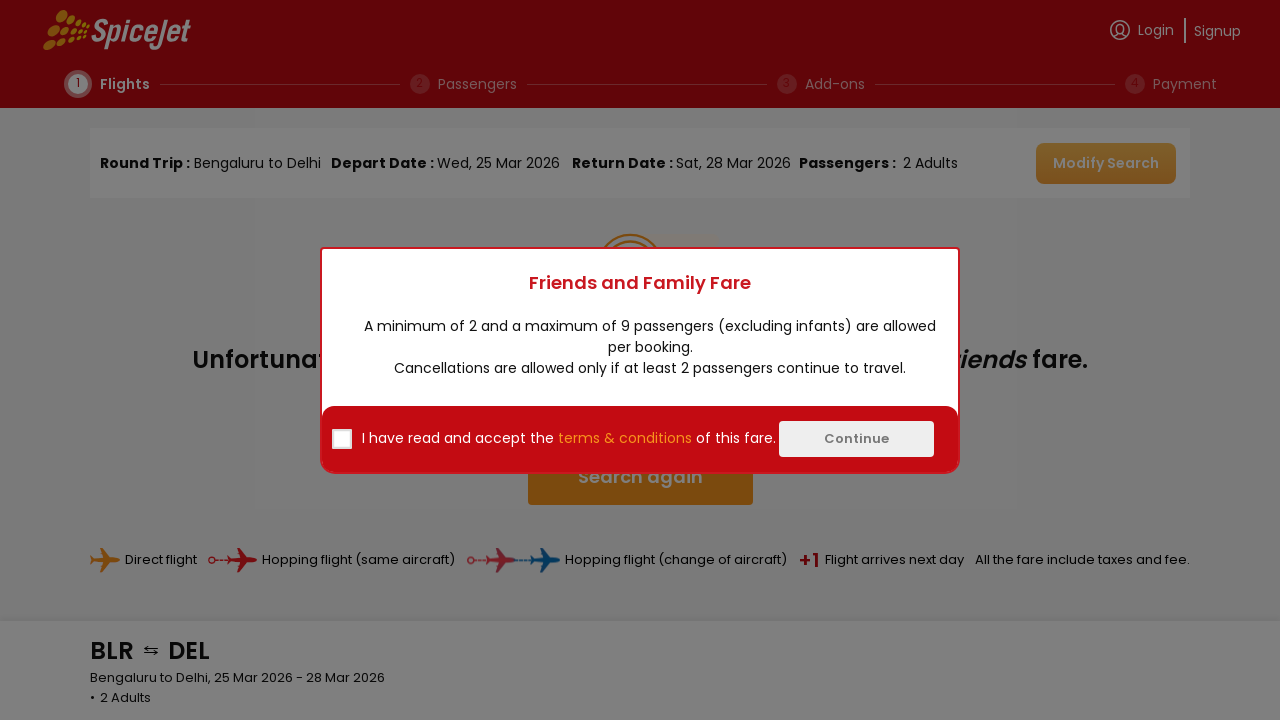